Tests registration form validation when password confirmation doesn't match the original password

Starting URL: https://alada.vn/tai-khoan/dang-ky.html

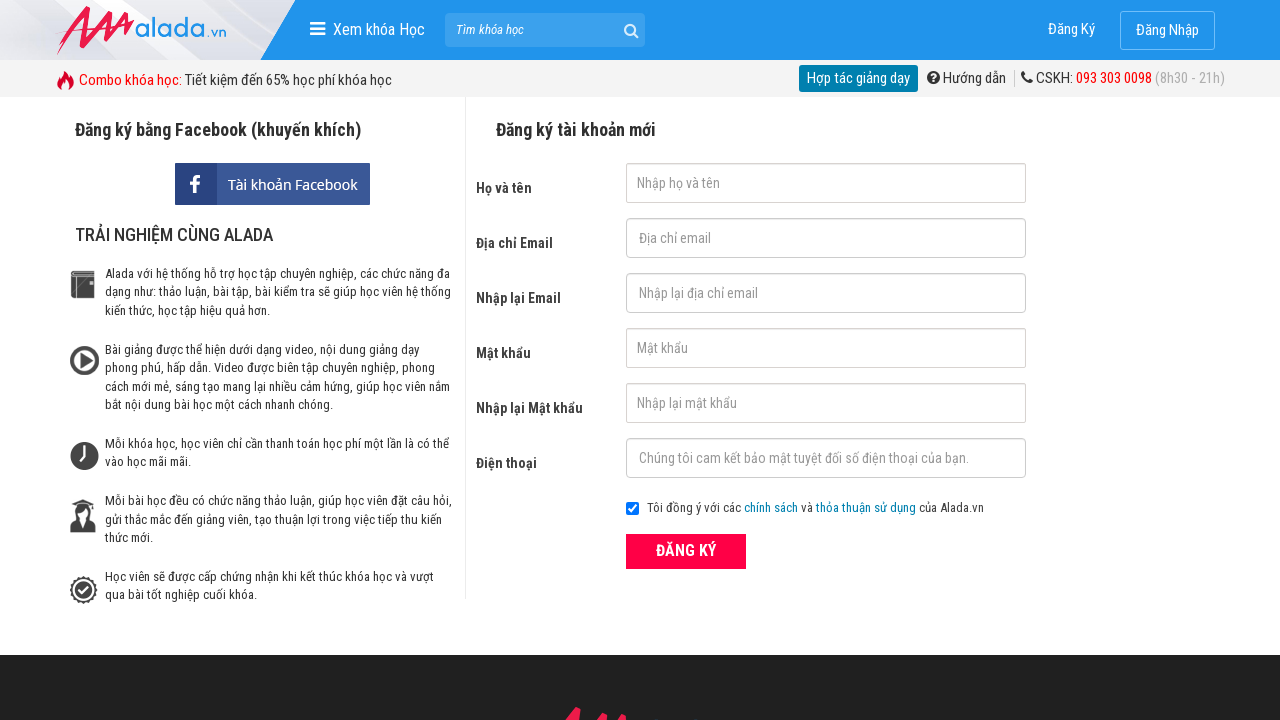

Filled first name field with 'Hoang' on #txtFirstname
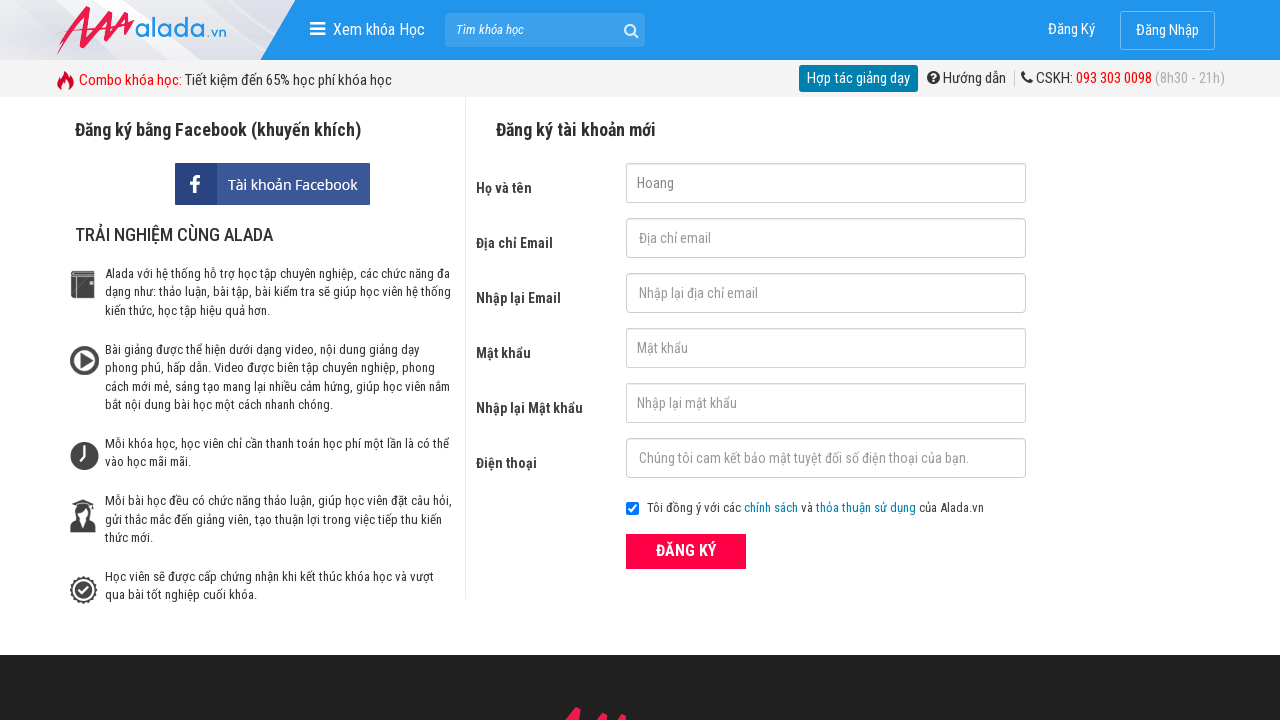

Filled email field with 'hoang200594@gmail.com' on #txtEmail
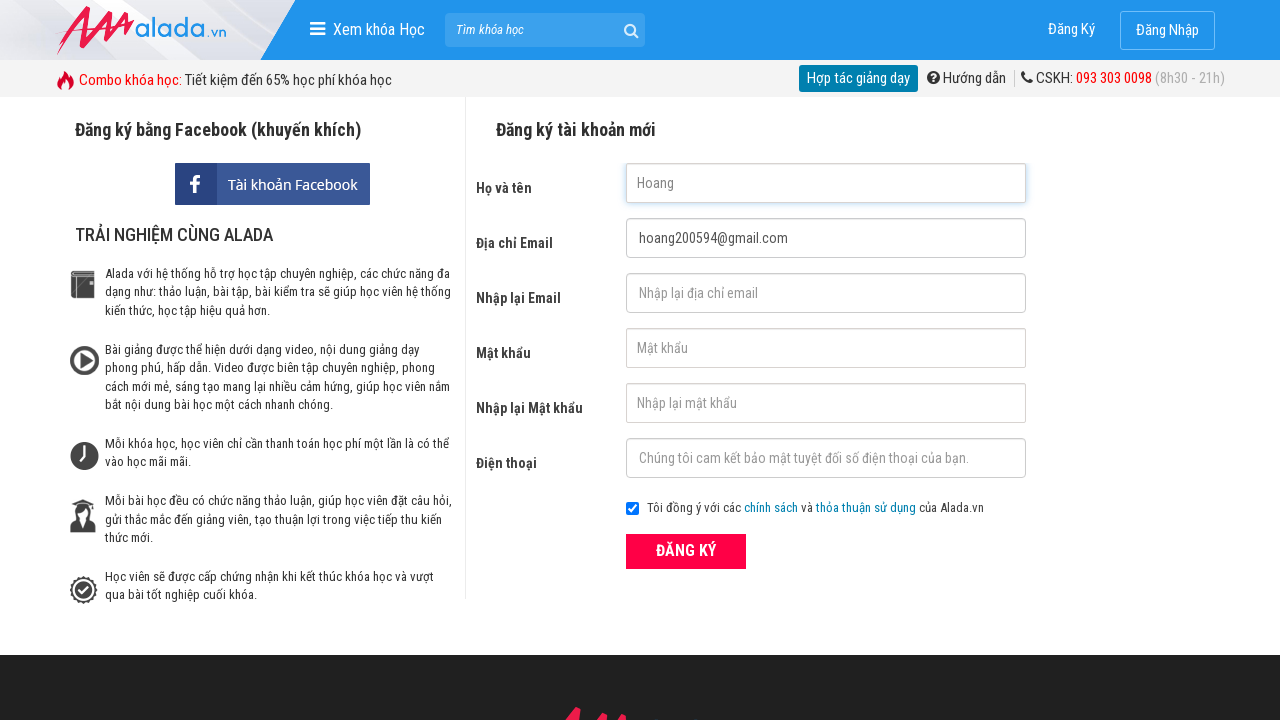

Filled email confirmation field with 'hoang200594@gmail.com' on #txtCEmail
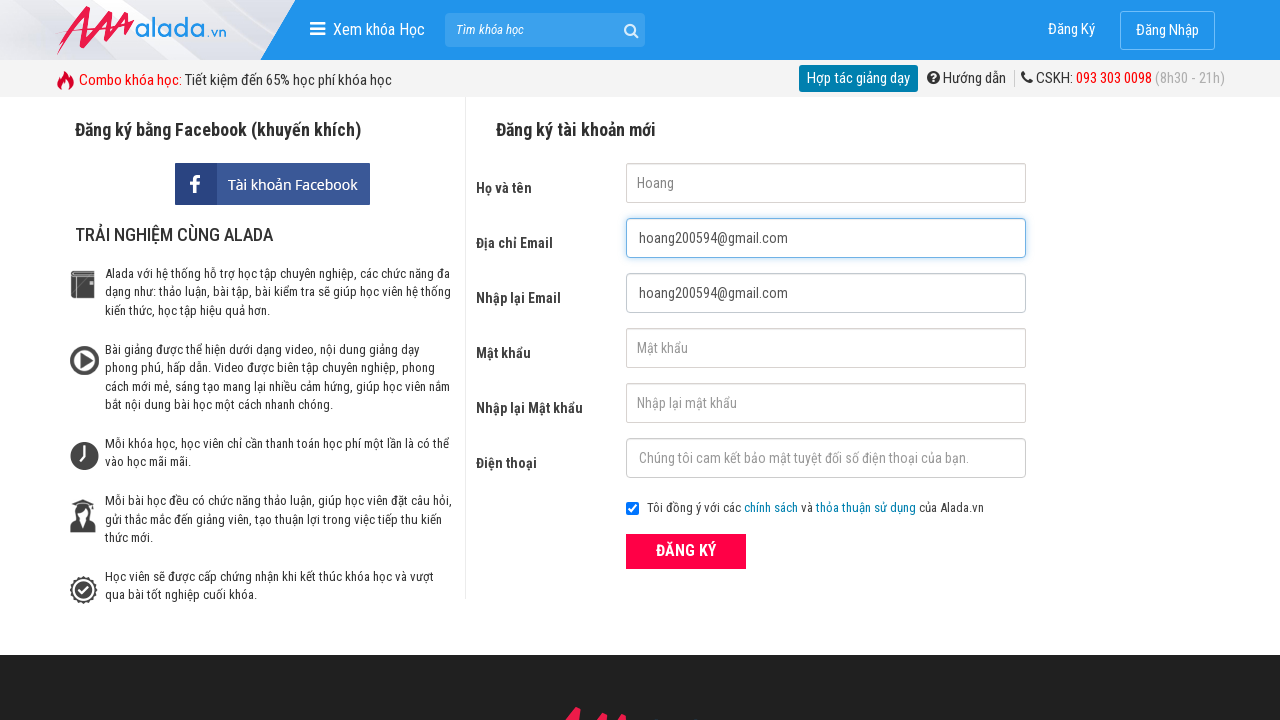

Filled password field with '123456789' on #txtPassword
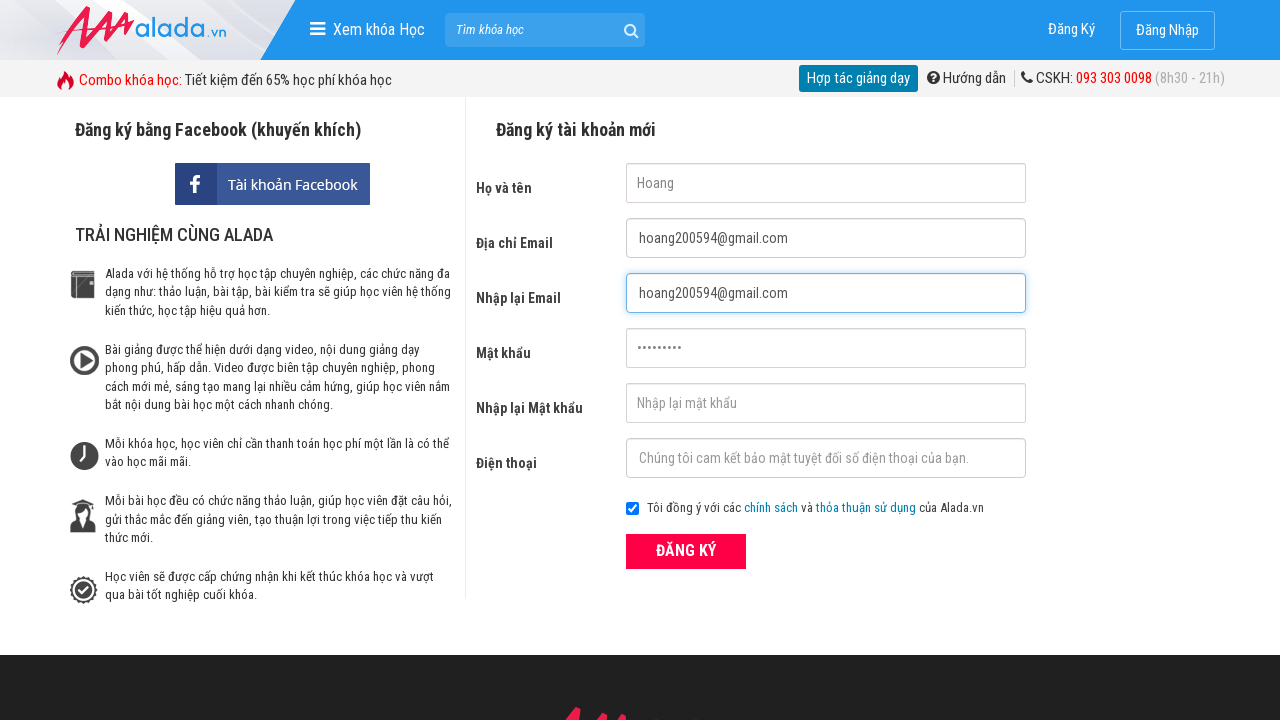

Filled password confirmation field with mismatched password '123456777' on #txtCPassword
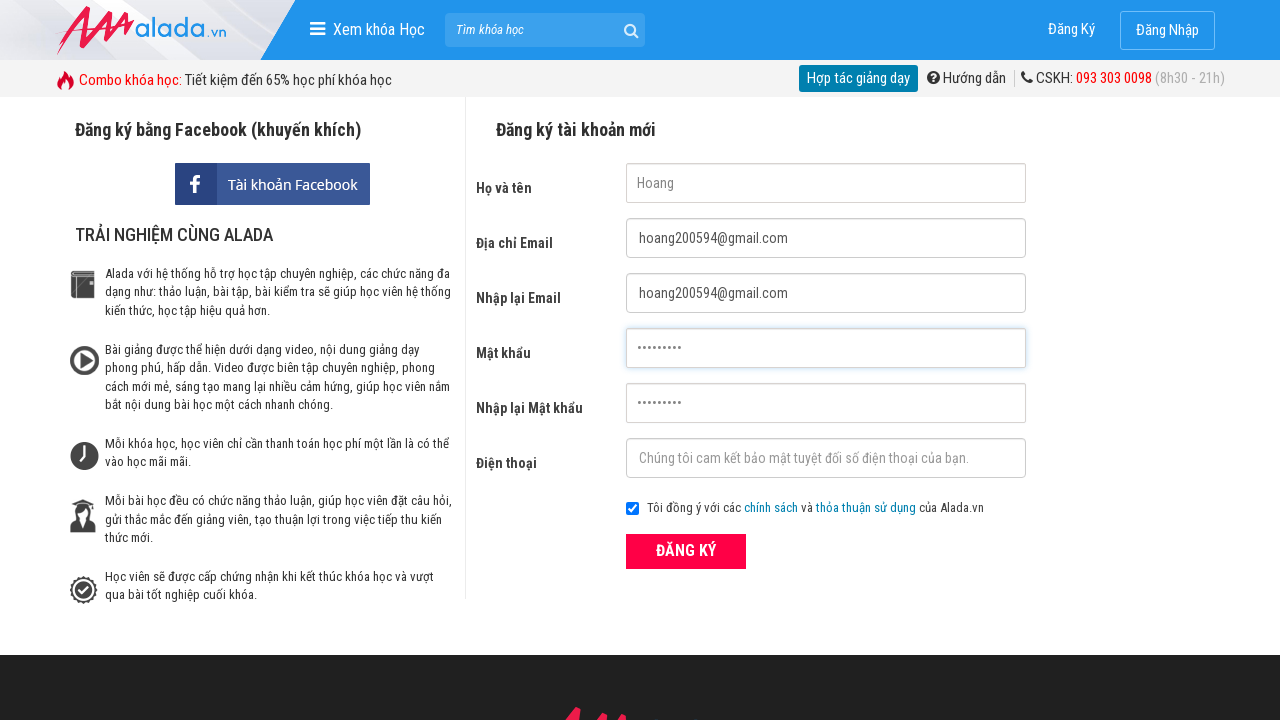

Filled phone field with '0123456789' on #txtPhone
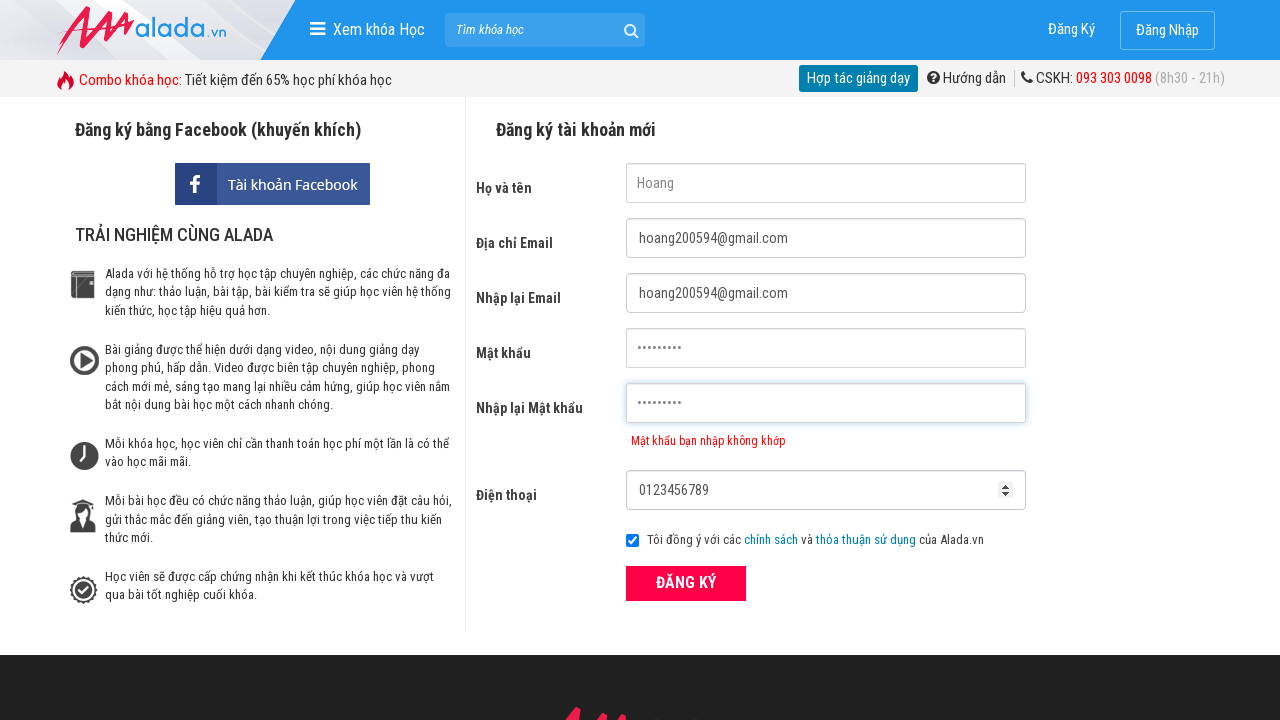

Clicked ĐĂNG KÝ (register) button at (686, 583) on xpath=//form[@id='frmLogin']//button[text()='ĐĂNG KÝ']
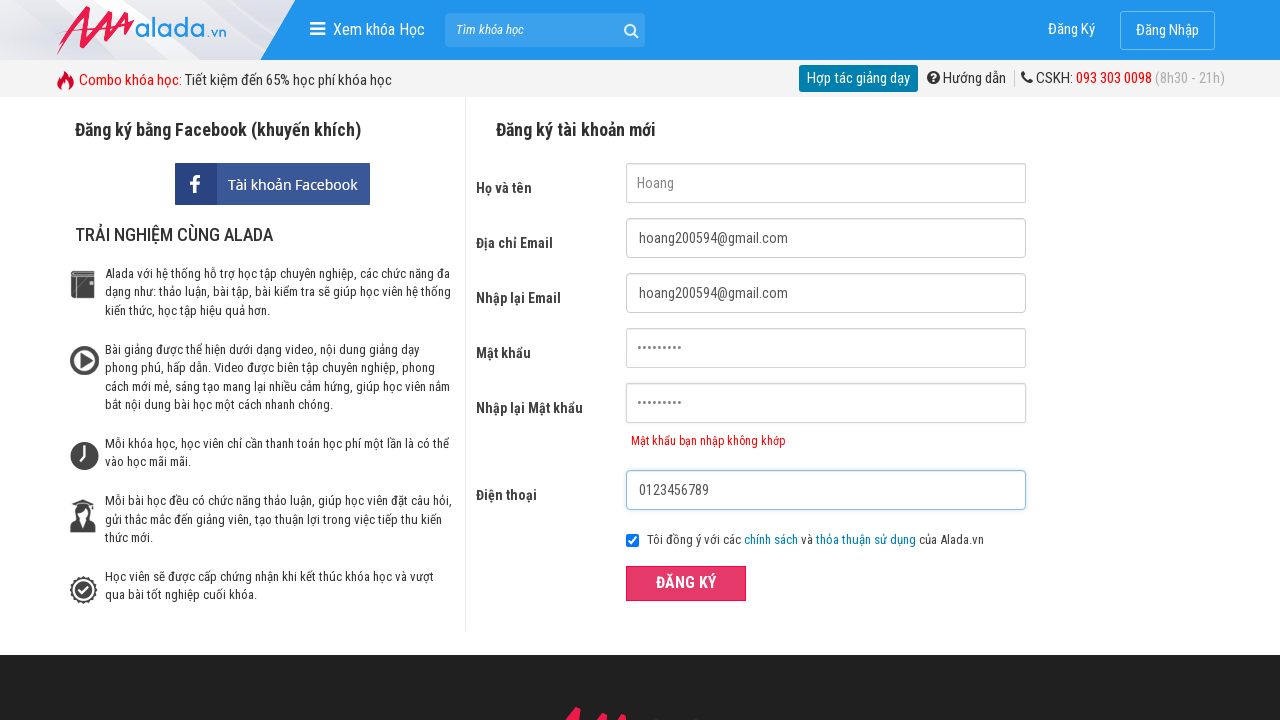

Verified password mismatch error message displayed: 'Mật khẩu bạn nhập không khớp'
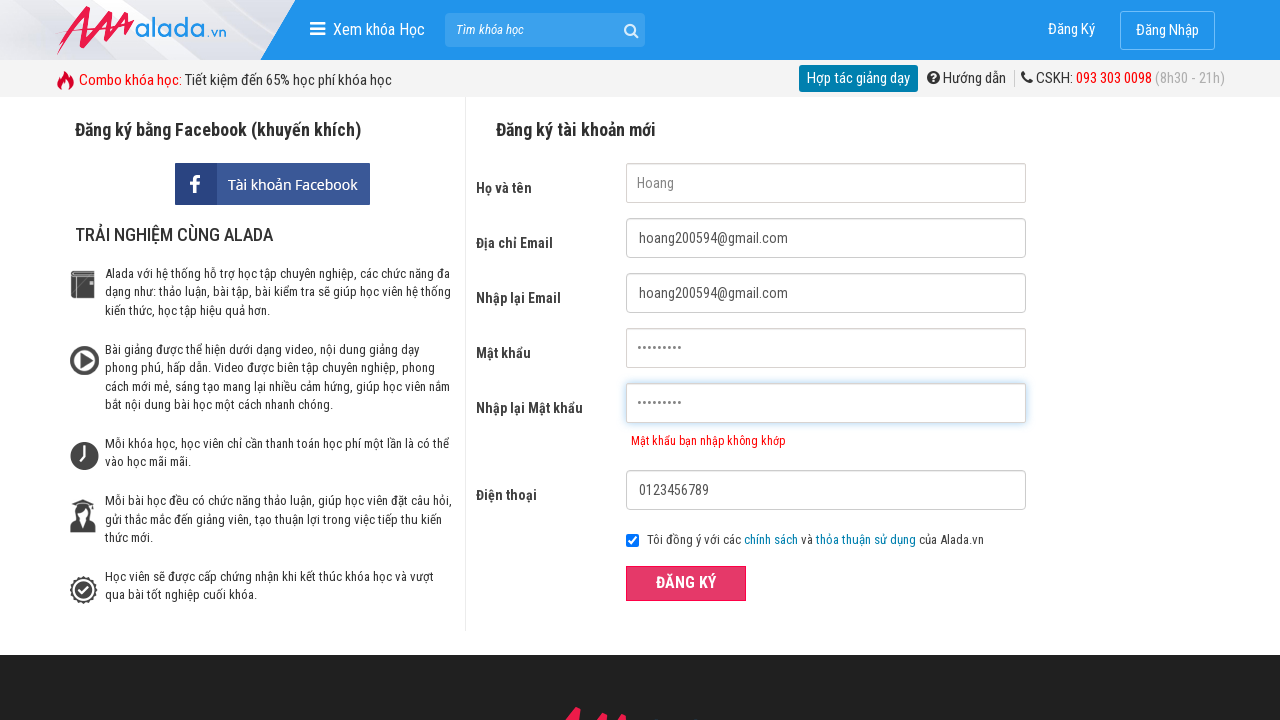

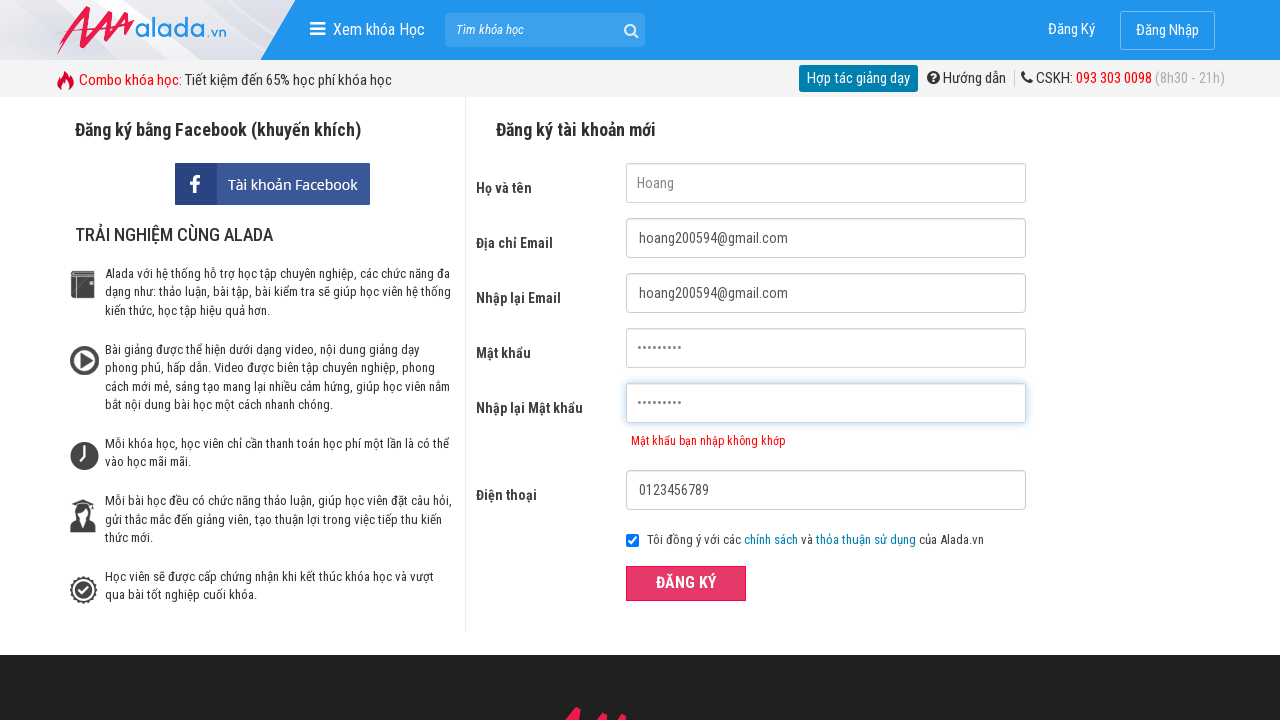